Tests a math calculation form by reading a value from the page, calculating a logarithmic expression, entering the result, checking a checkbox, selecting a radio button, and submitting the form

Starting URL: https://suninjuly.github.io/math.html

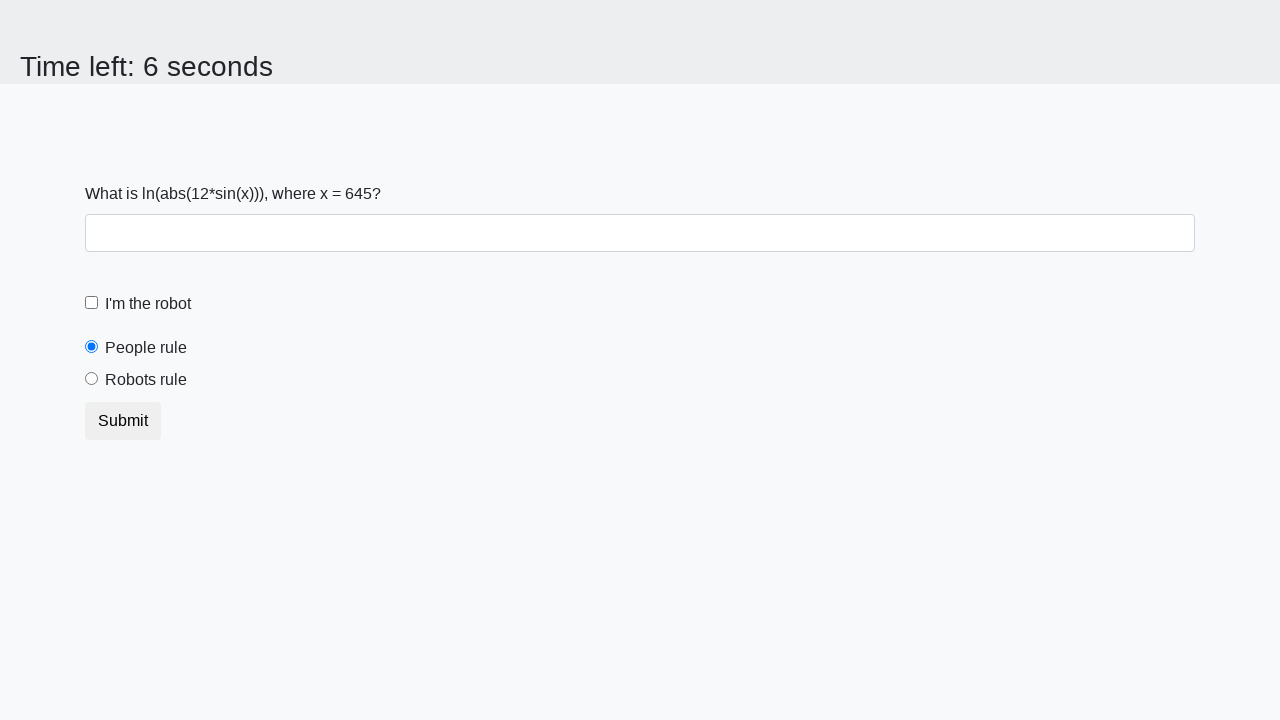

Retrieved x value from page element
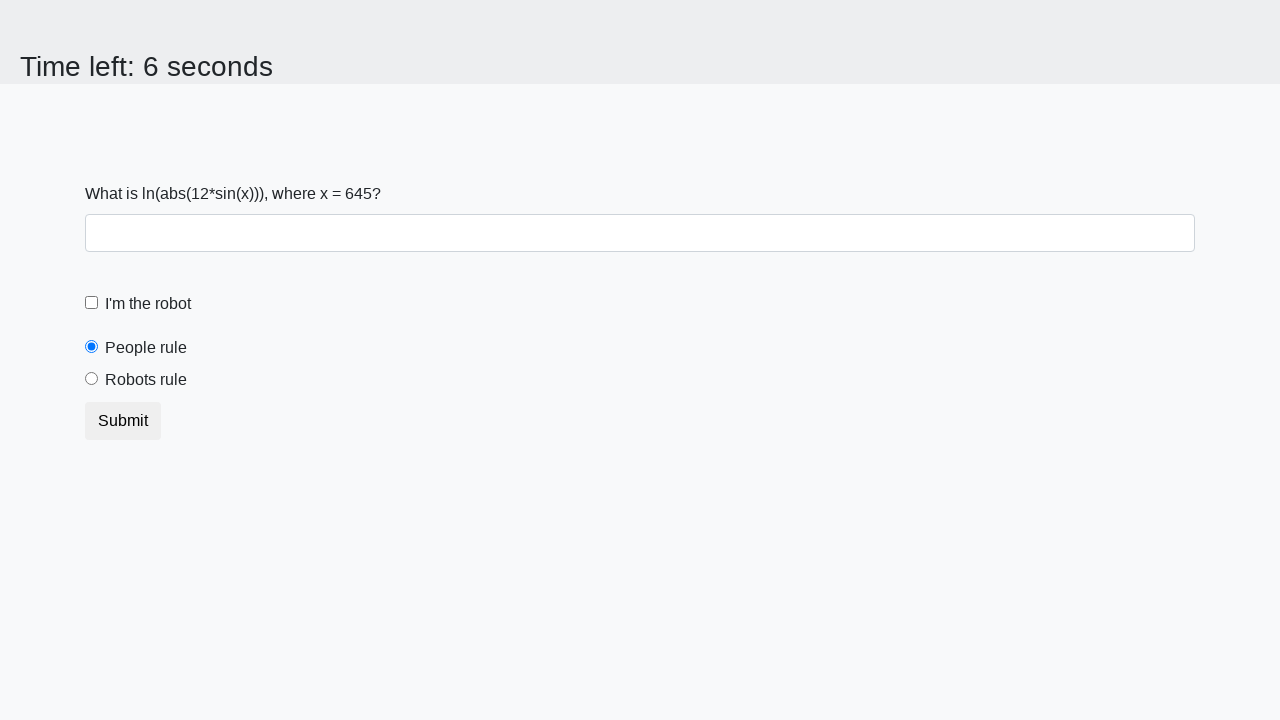

Calculated logarithmic expression: log(abs(12*sin(x)))
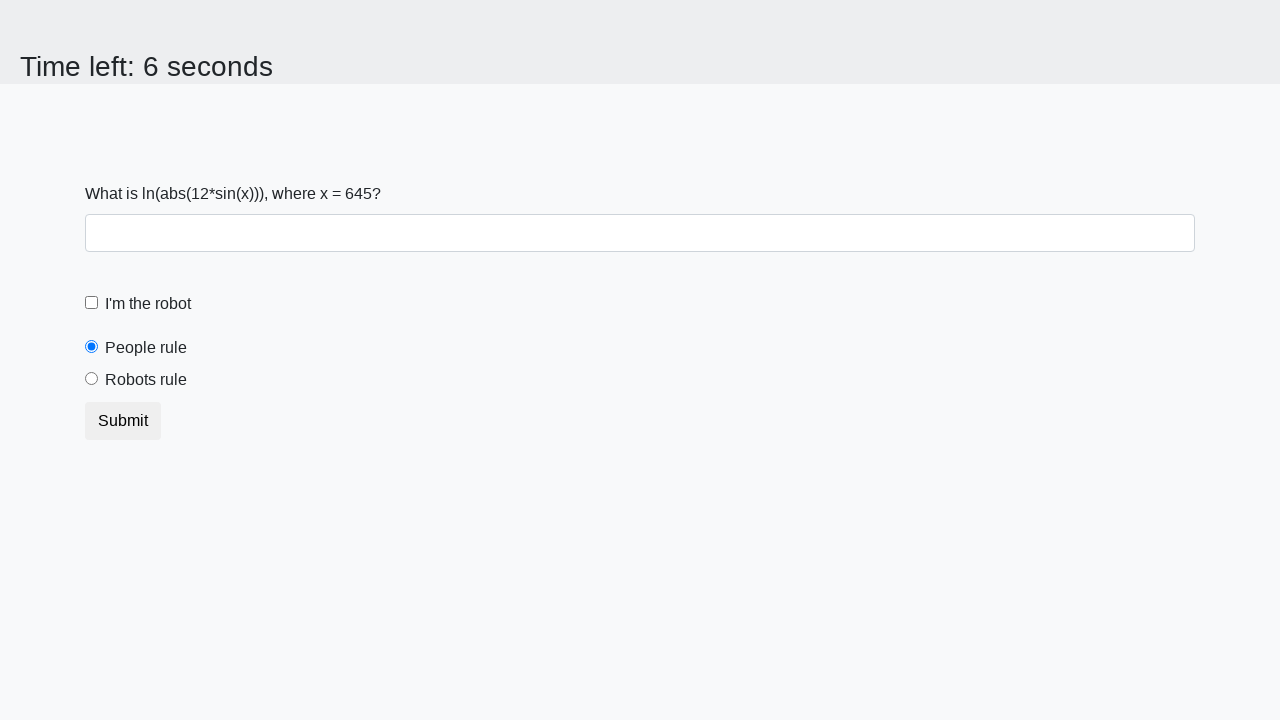

Entered calculated result into answer field on #answer
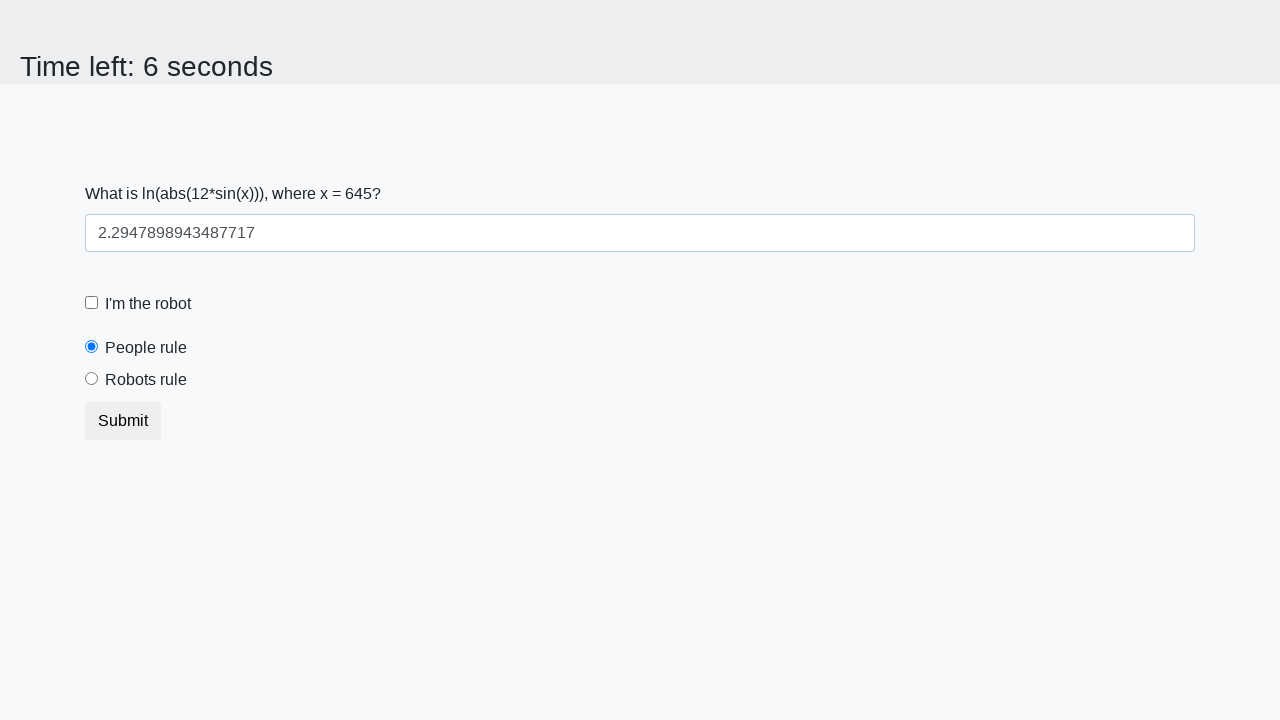

Checked the 'I'm the robot' checkbox at (92, 303) on #robotCheckbox
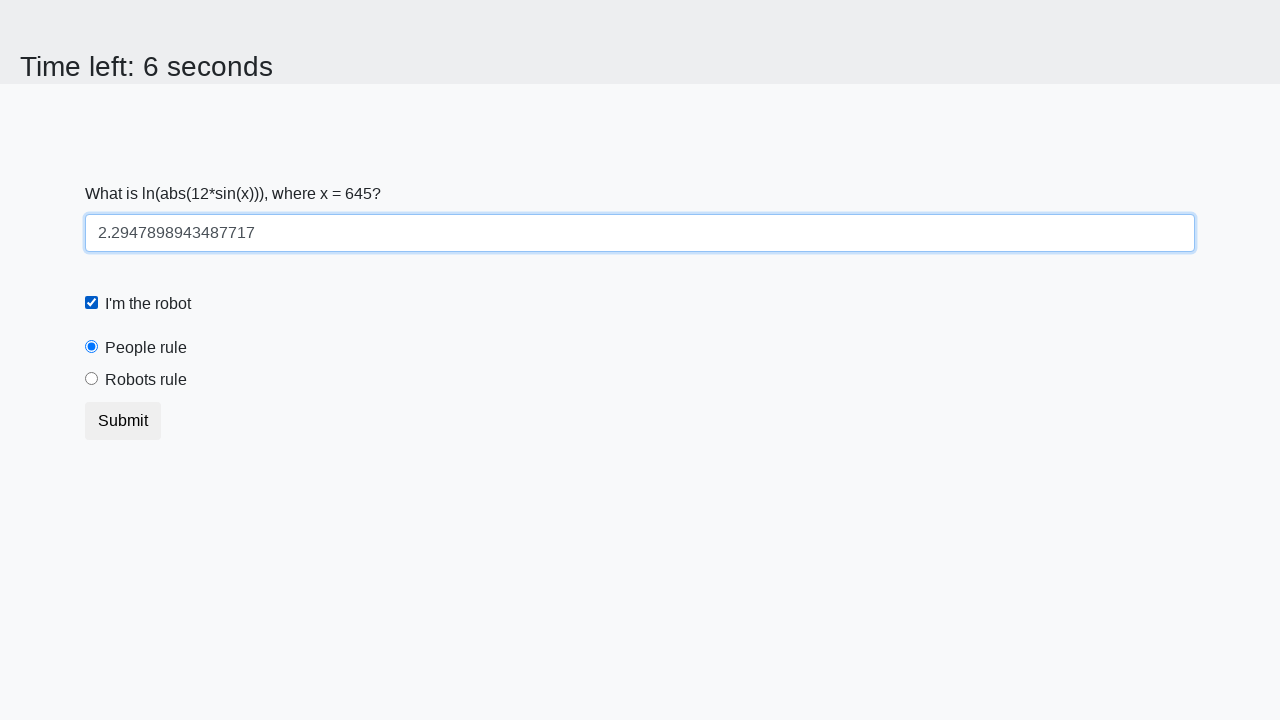

Selected 'Robots rule!' radio button at (92, 379) on #robotsRule
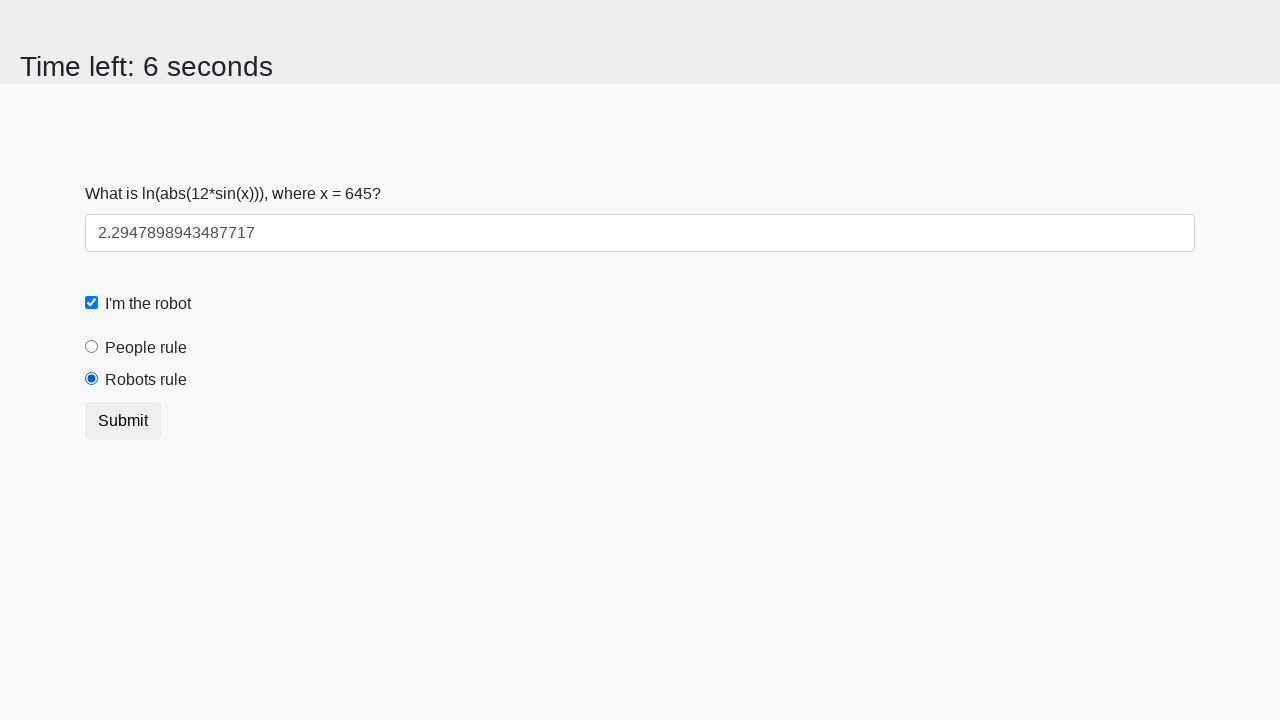

Clicked Submit button to complete form at (123, 421) on button.btn
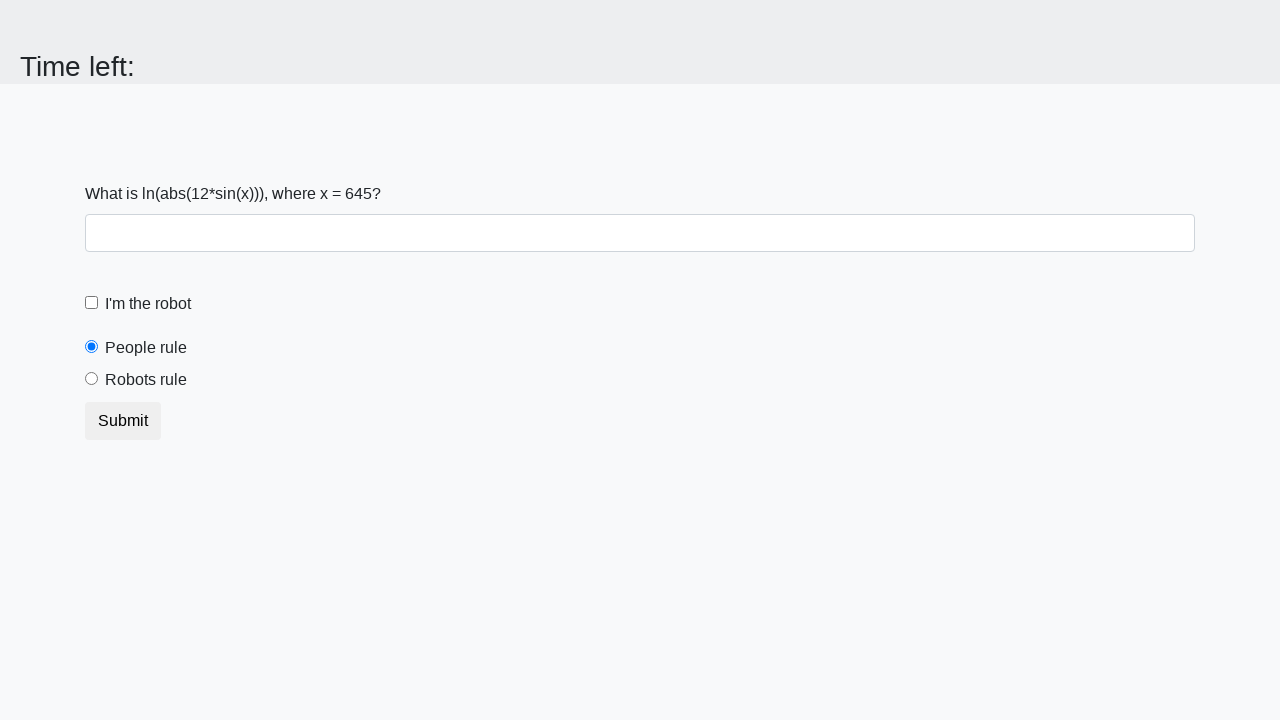

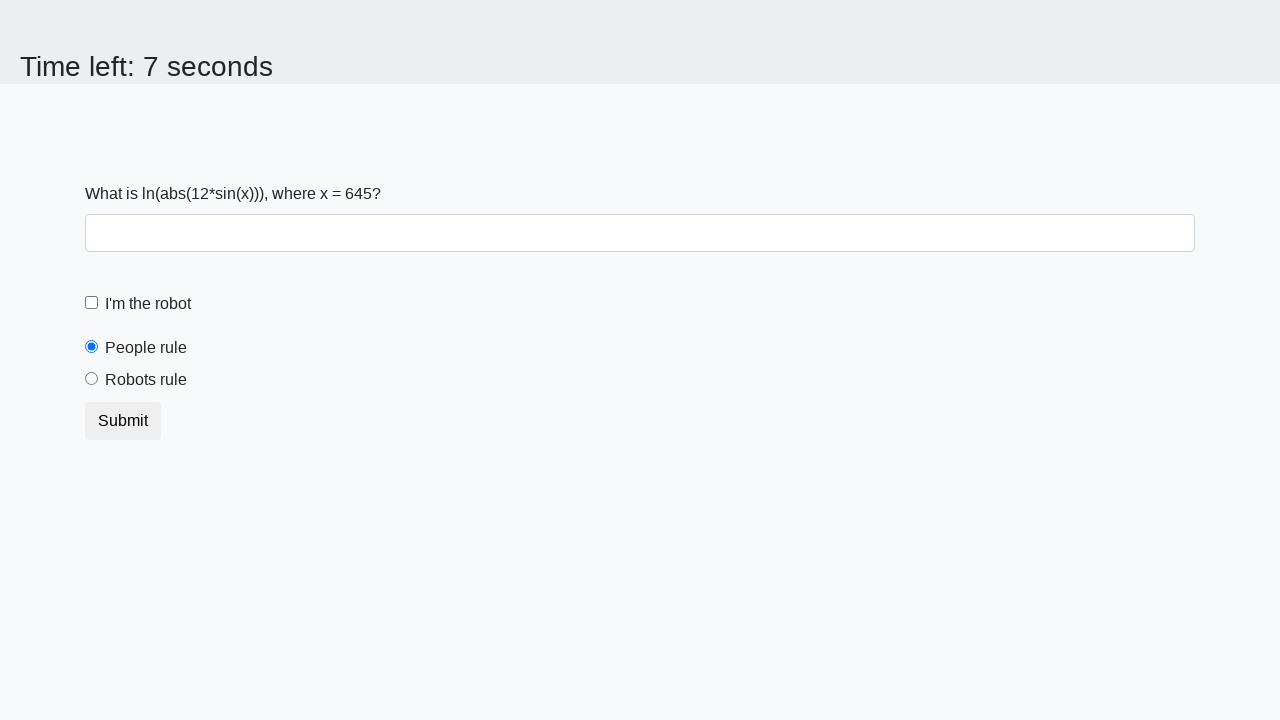